Tests job search and filtering functionality by searching for "Selenium" jobs, filtering to show only full-time positions, and clicking on the first job result

Starting URL: https://alchemy.hguy.co/jobs/

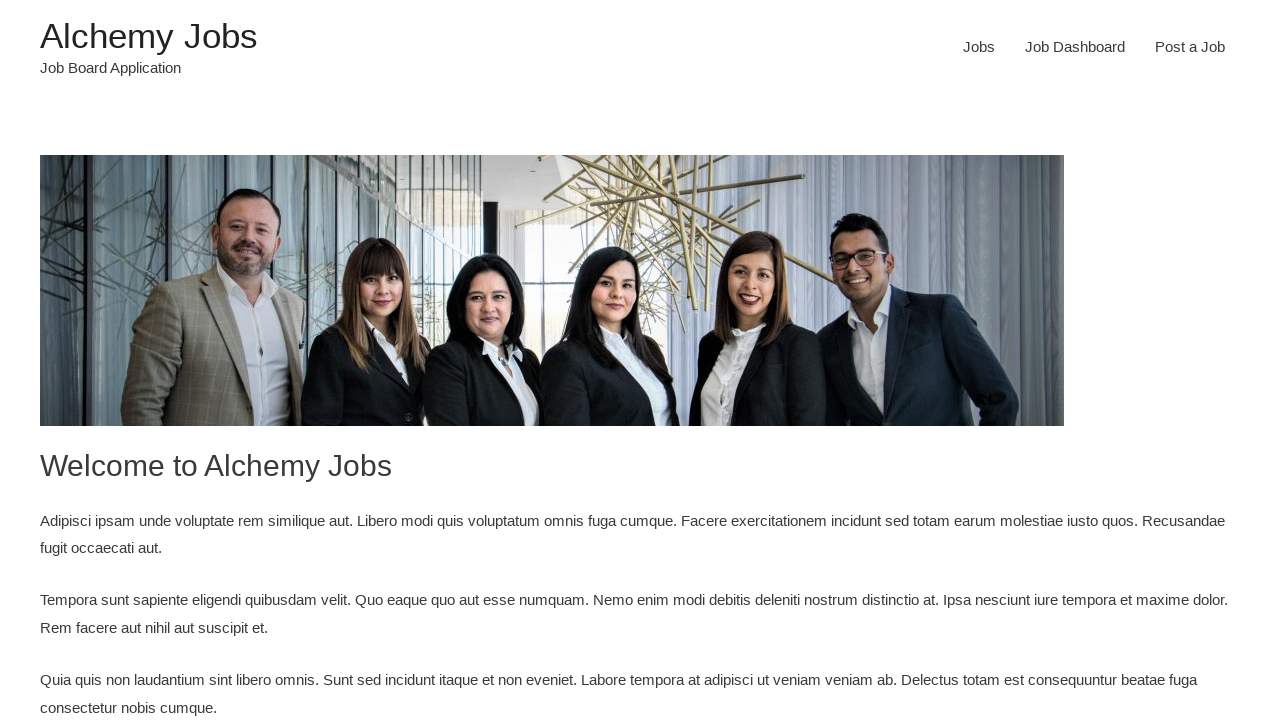

Clicked on Jobs menu item at (979, 47) on xpath=//*[@id = 'menu-item-24']
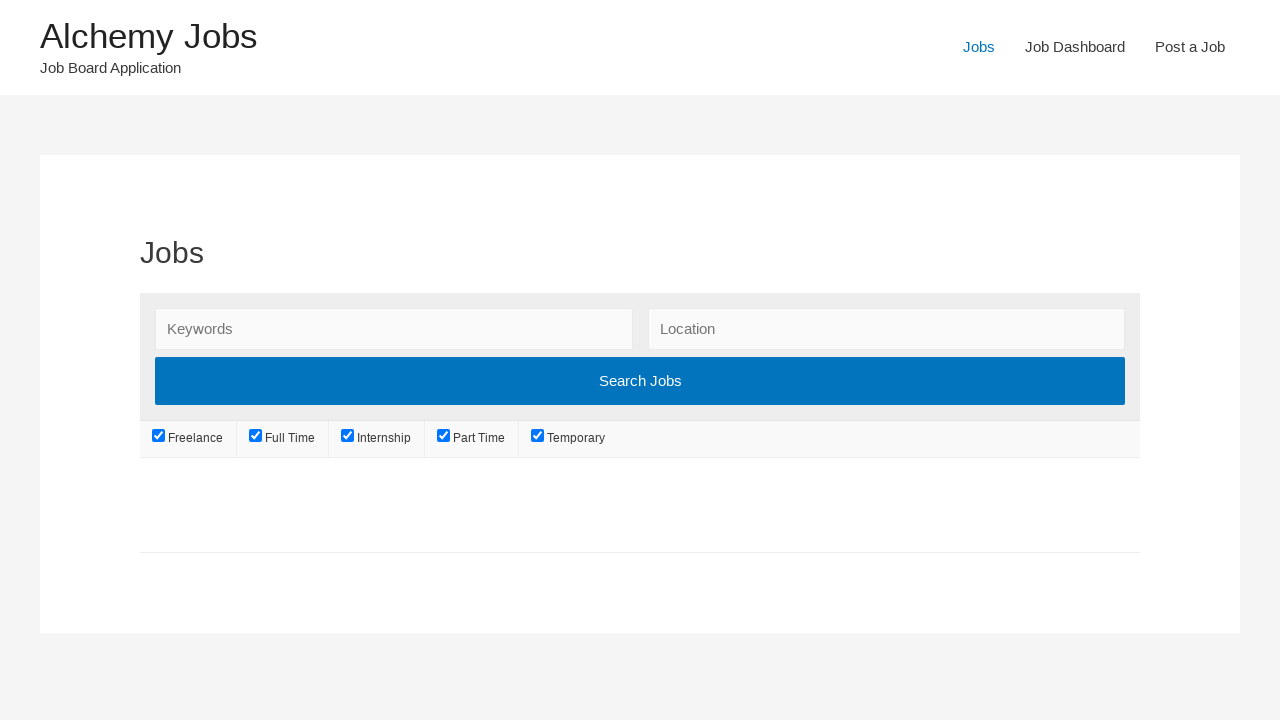

Filled search keywords field with 'Selenium' on input[name='search_keywords'][placeholder='Keywords']
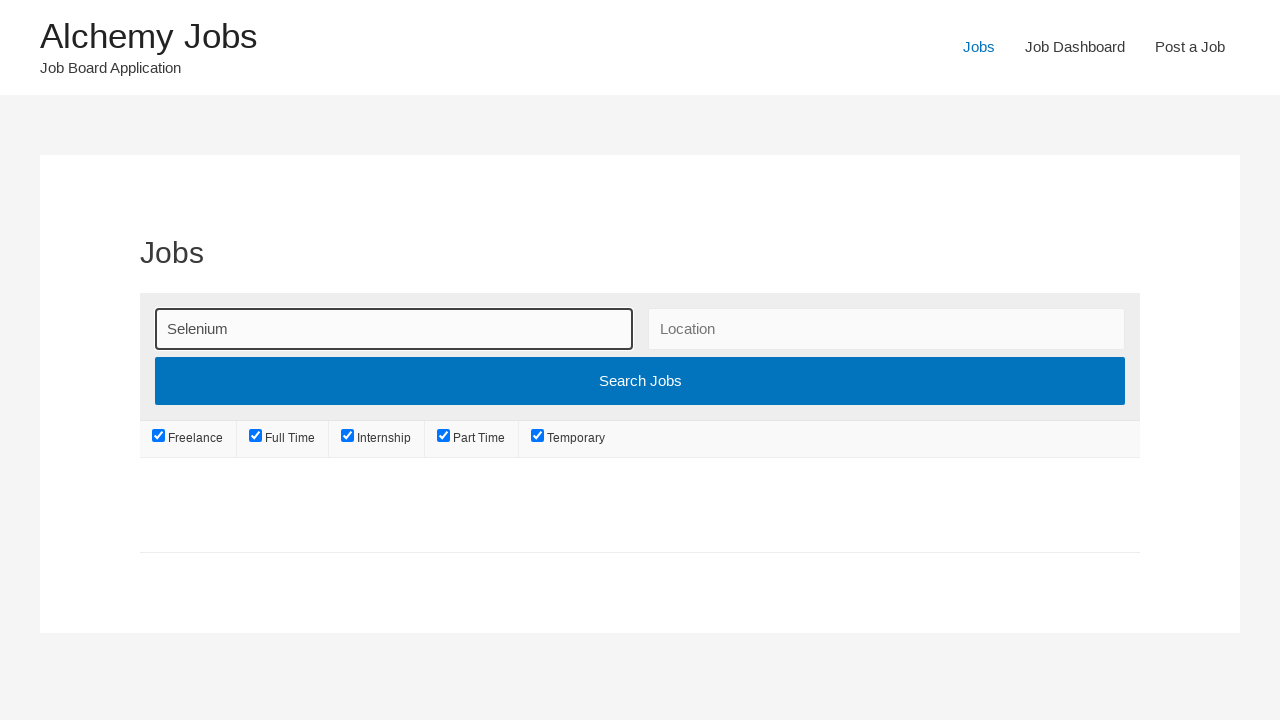

Clicked search submit button at (640, 381) on div.search_submit input[type='submit']
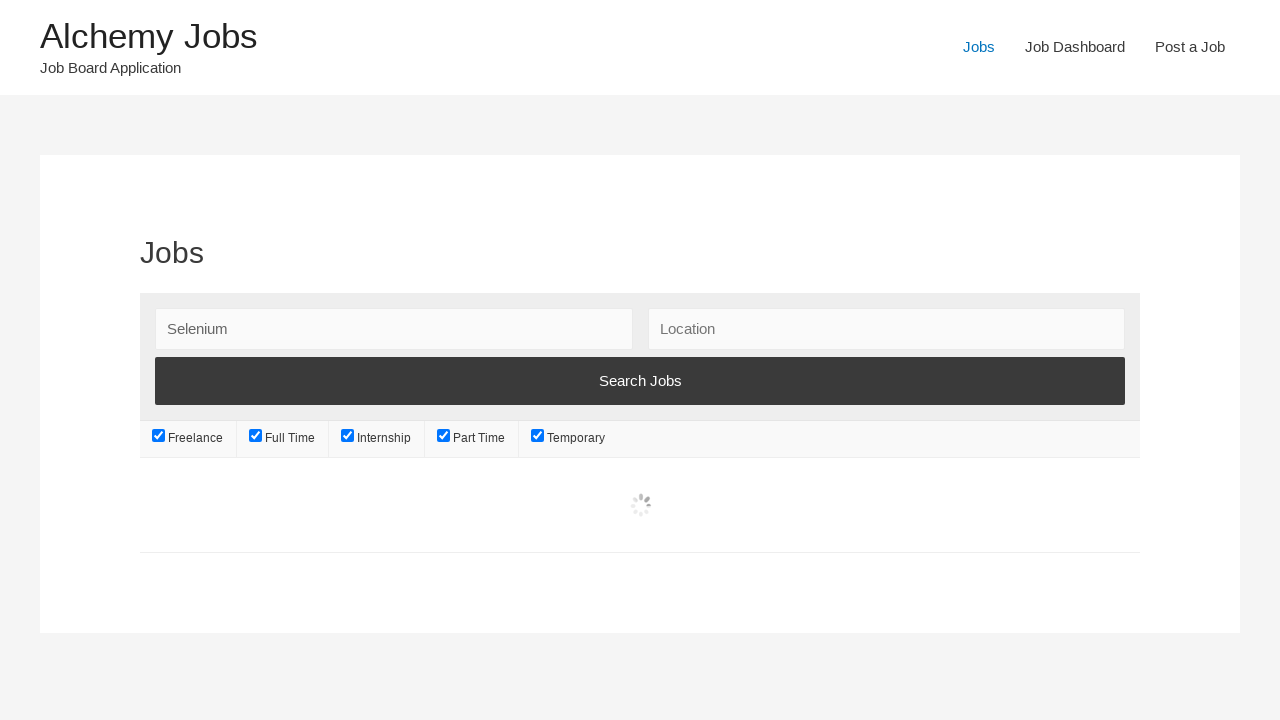

Unchecked freelance job type filter at (159, 436) on input#job_type_freelance
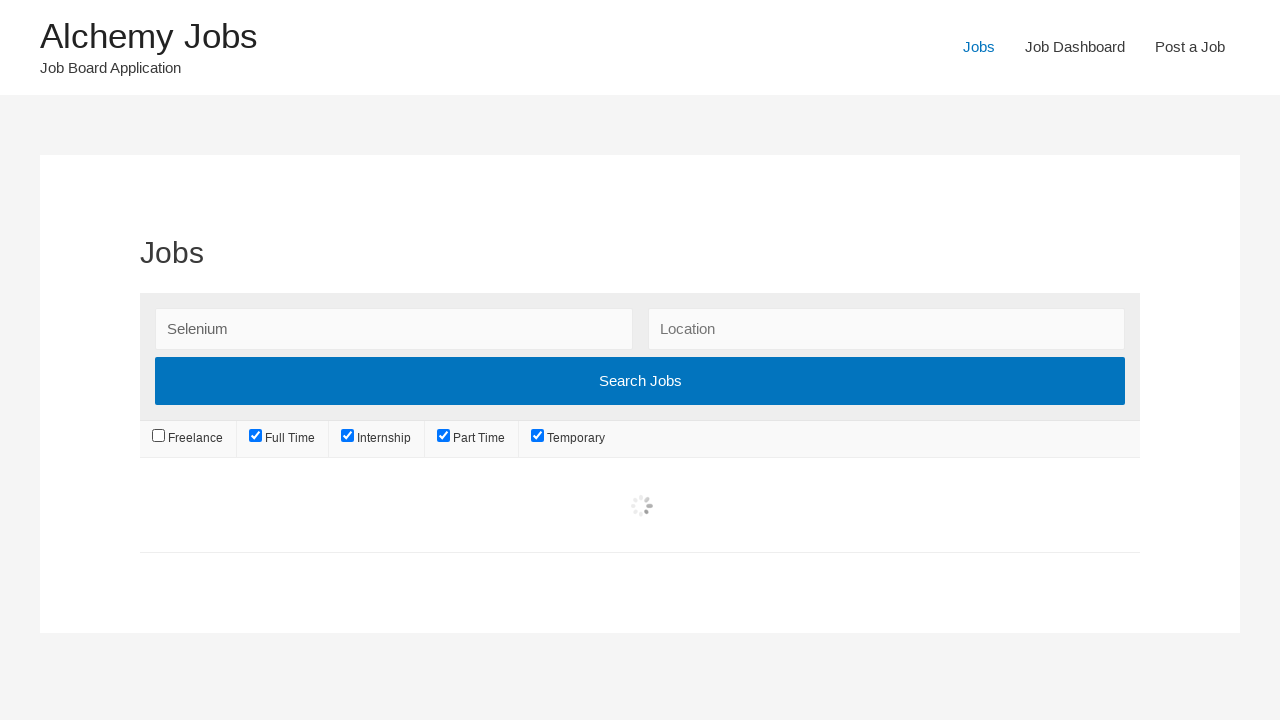

Unchecked internship job type filter at (348, 436) on input#job_type_internship
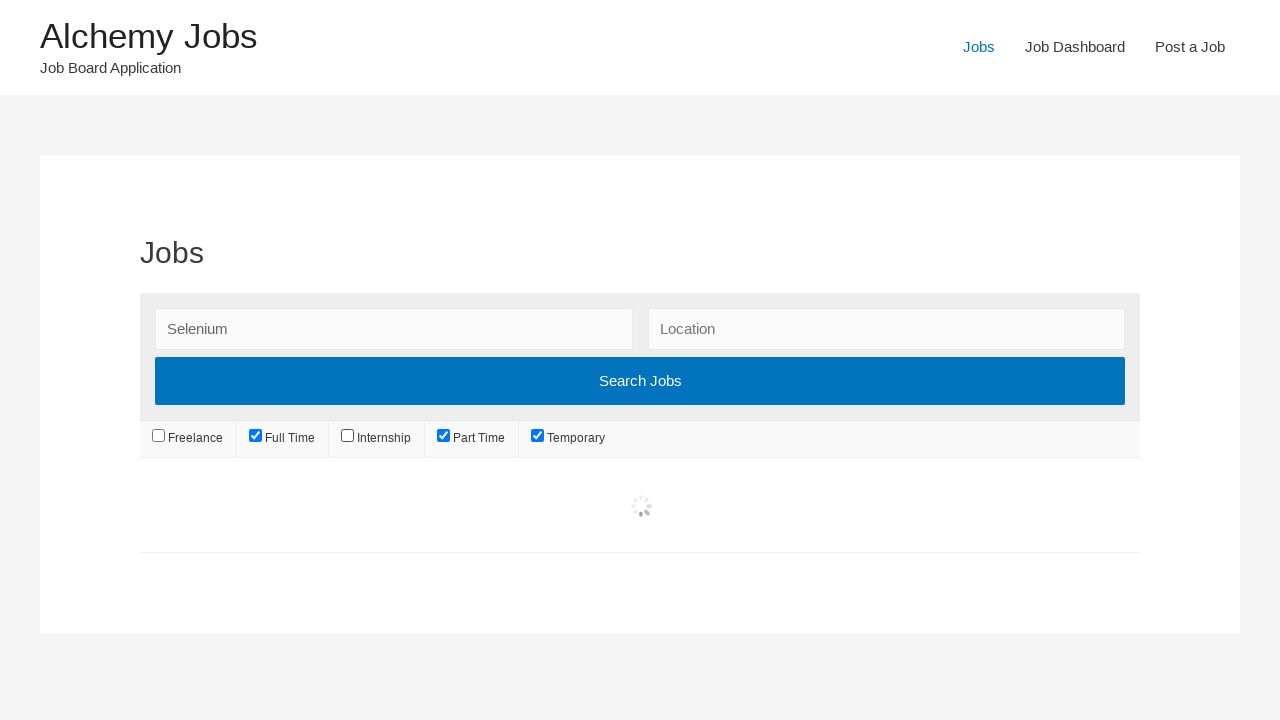

Unchecked part-time job type filter at (444, 436) on input#job_type_part-time
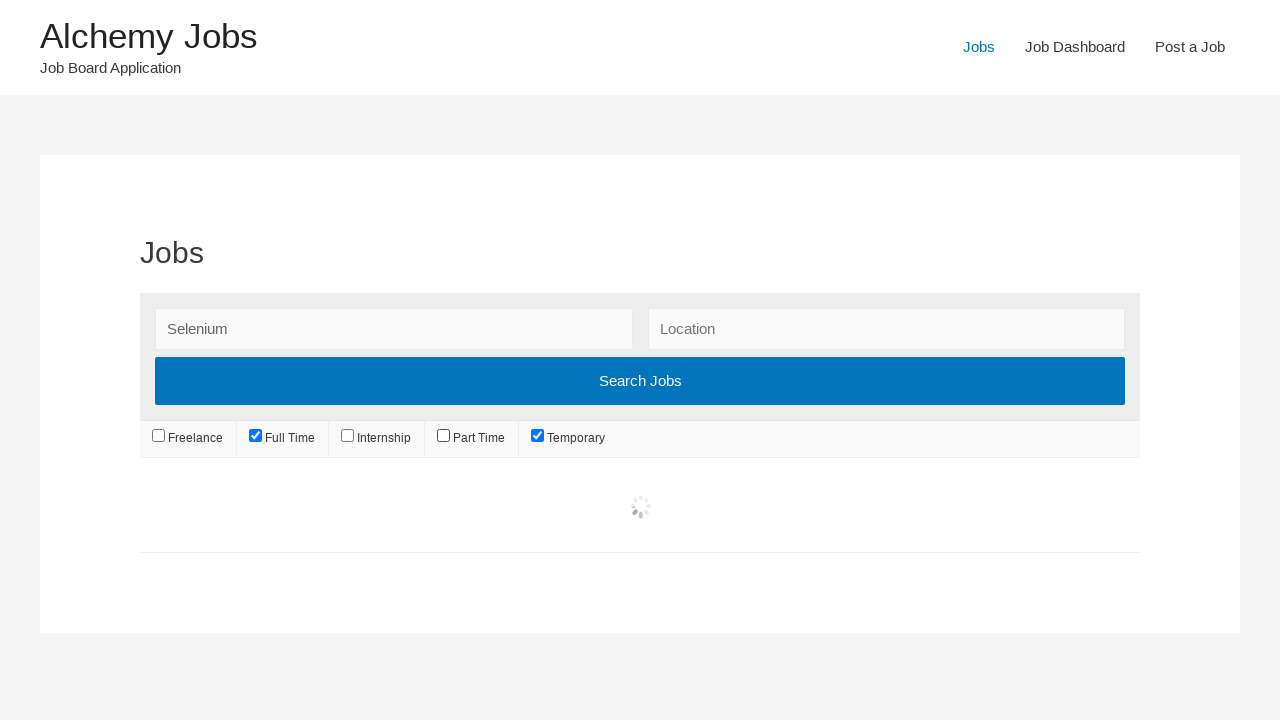

Unchecked temporary job type filter at (537, 436) on input#job_type_temporary
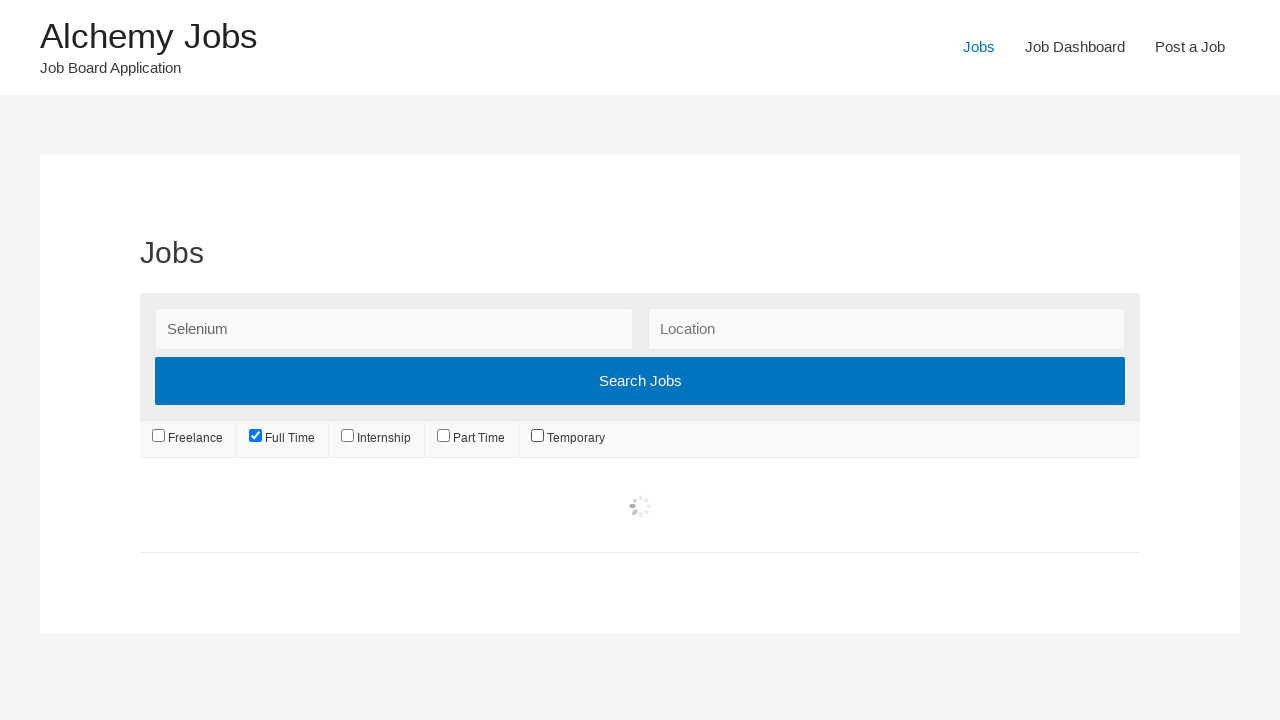

Submitted job filters to show only full-time positions at (640, 381) on div.search_submit input[type='submit']
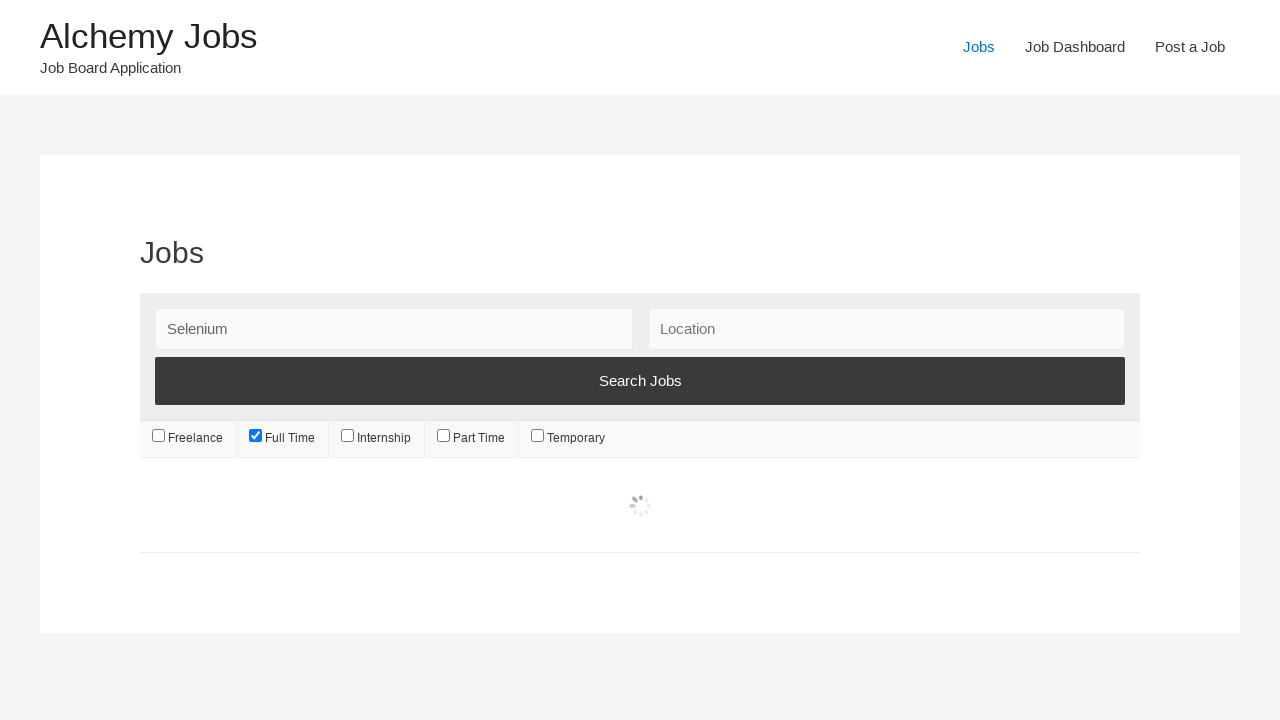

Clicked on the first job listing at (454, 520) on (//ul[@class='job_listings']/li/a/div[1]/h3)[1]
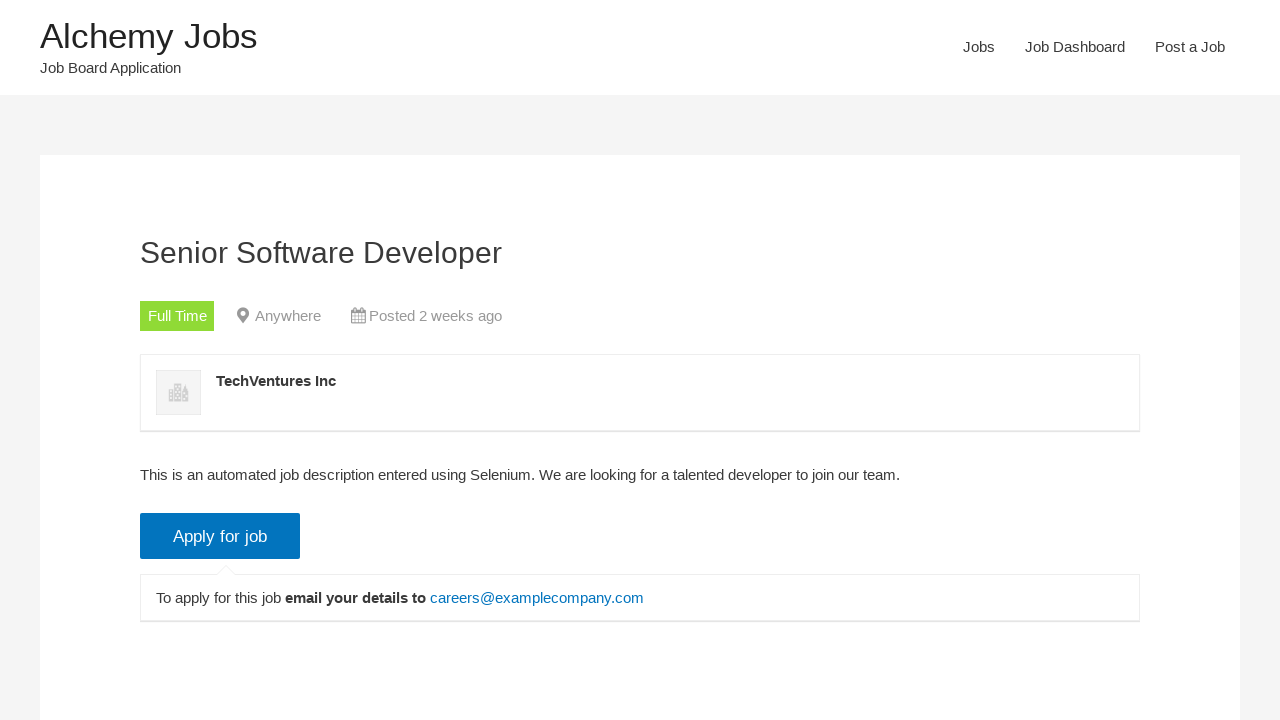

Clicked Apply button at (220, 536) on input.application_button.button
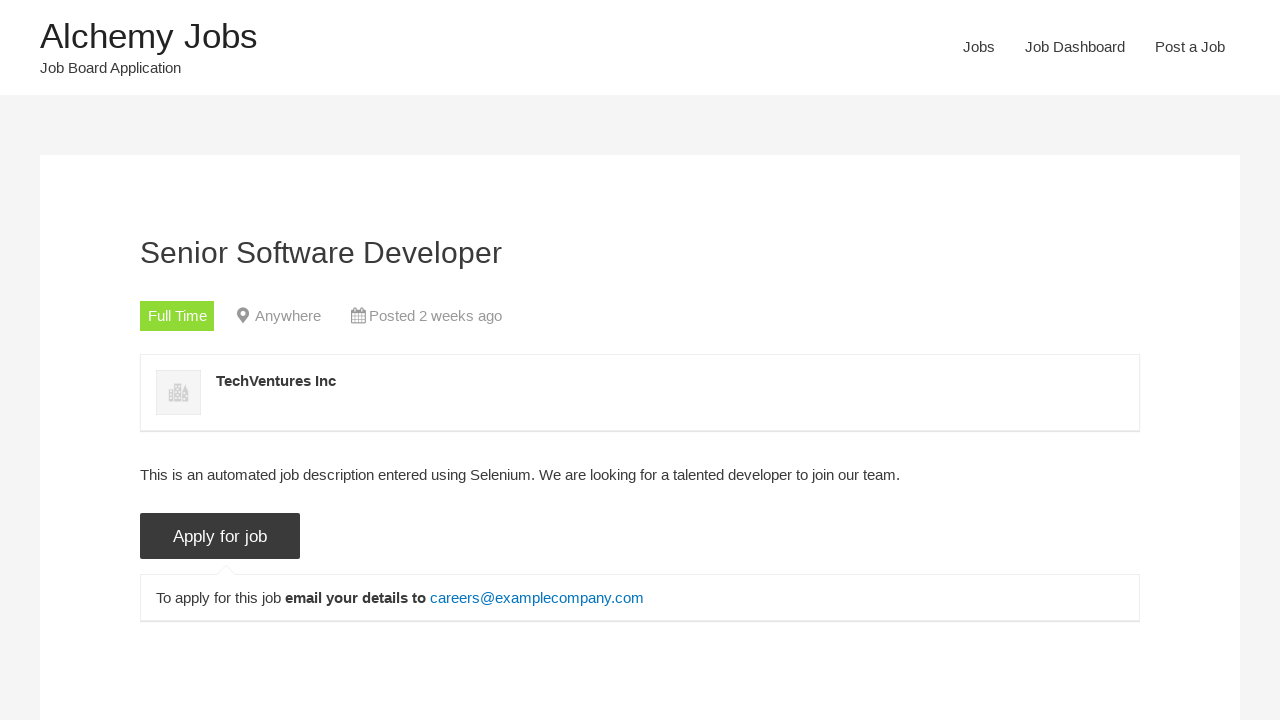

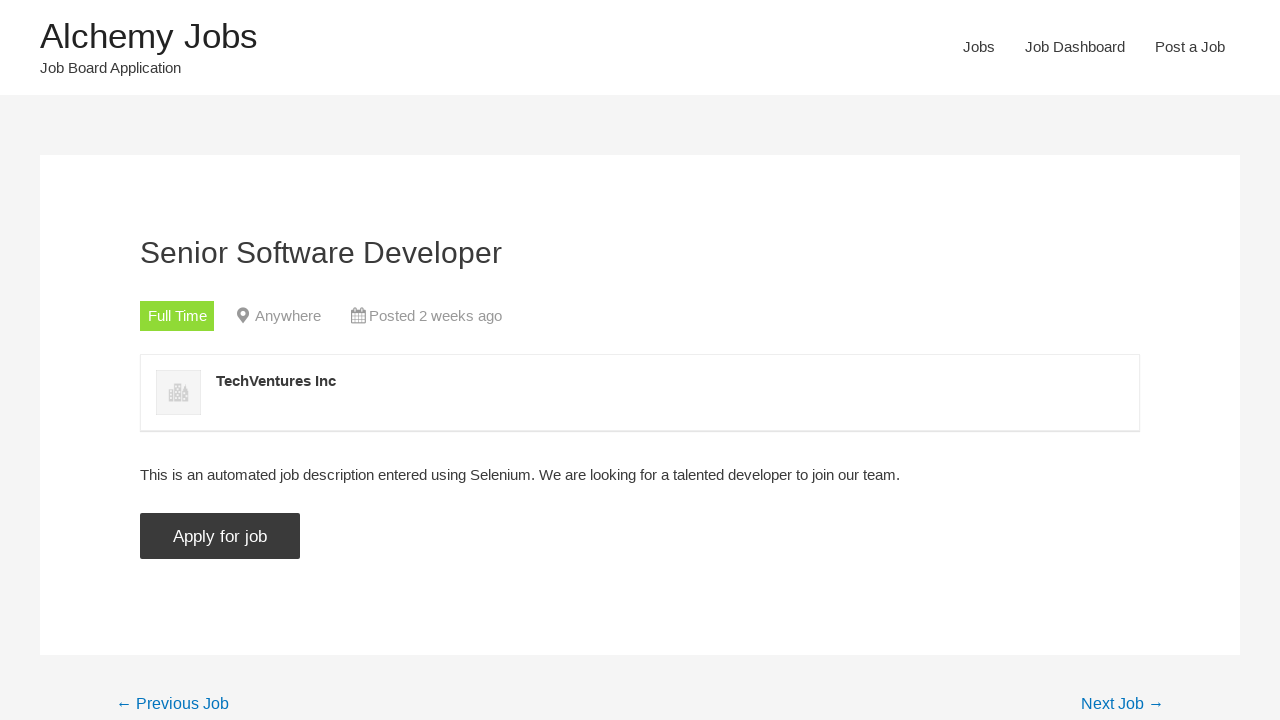